Tests JavaScript alert handling by clicking a prompt button, entering text into the alert, and accepting it

Starting URL: https://the-internet.herokuapp.com/javascript_alerts

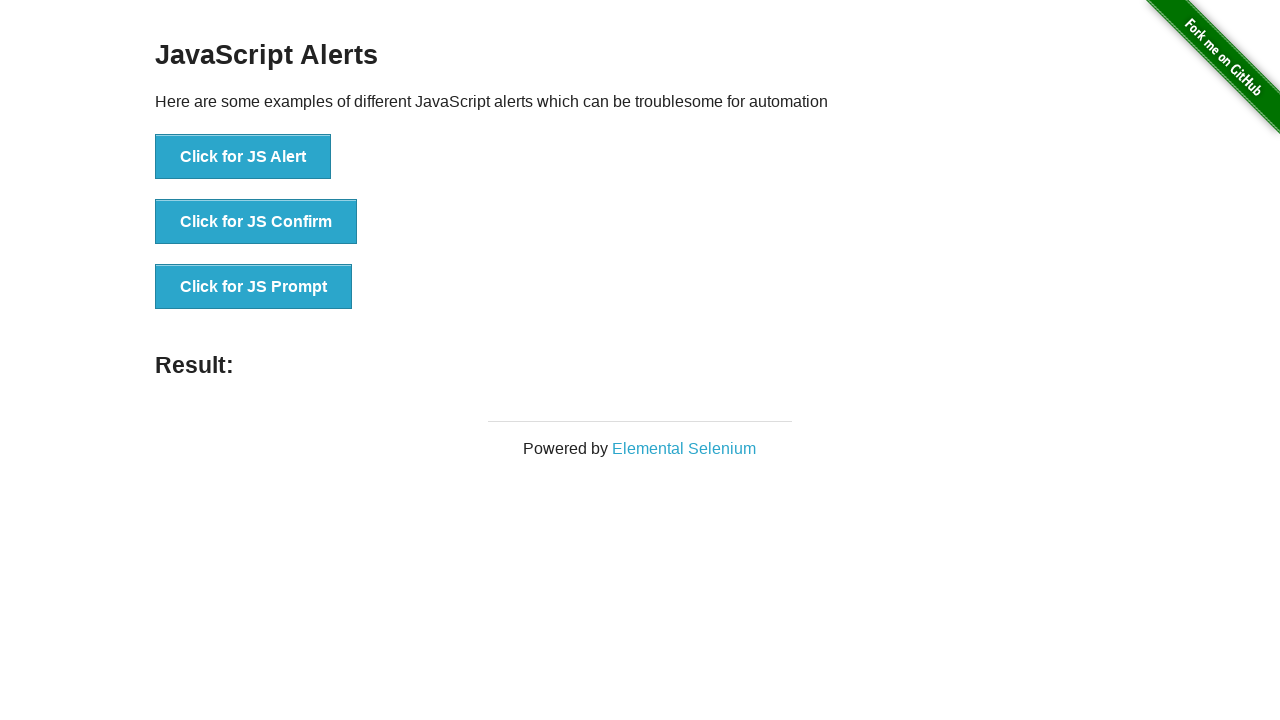

Clicked the JS Prompt button at (254, 287) on xpath=//button[normalize-space()='Click for JS Prompt']
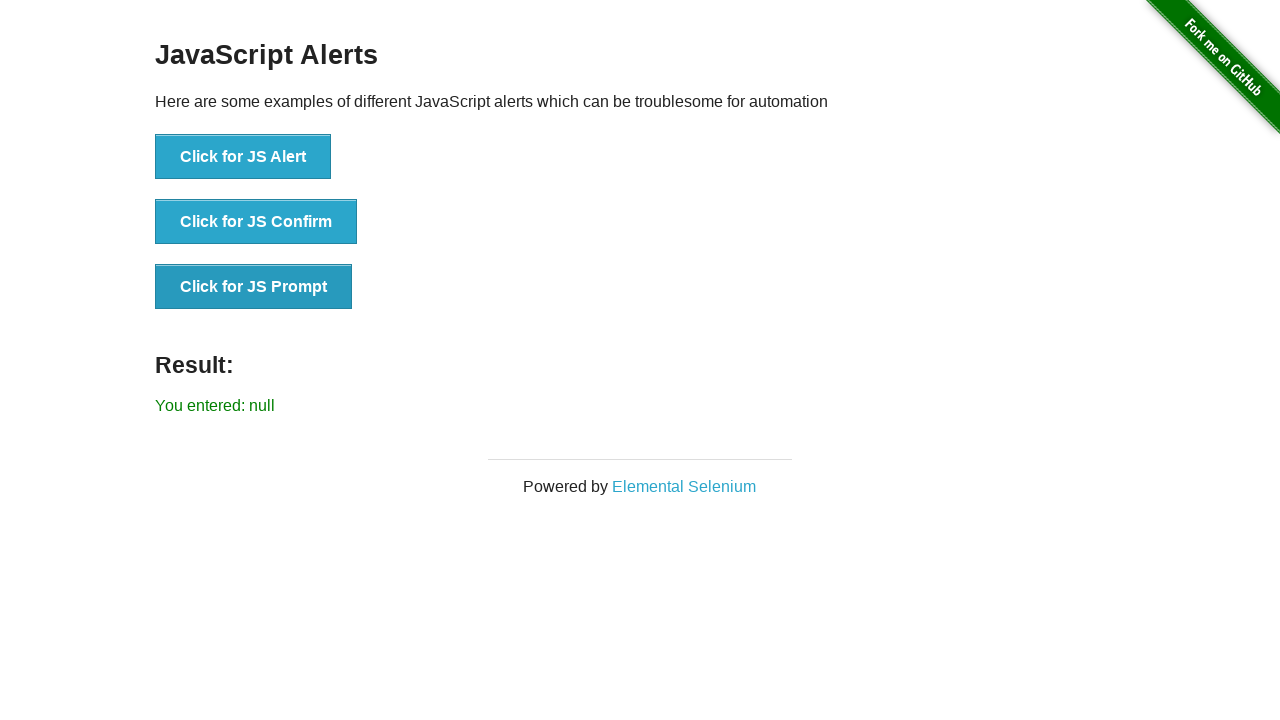

Set up dialog handler to accept prompt with text 'don'
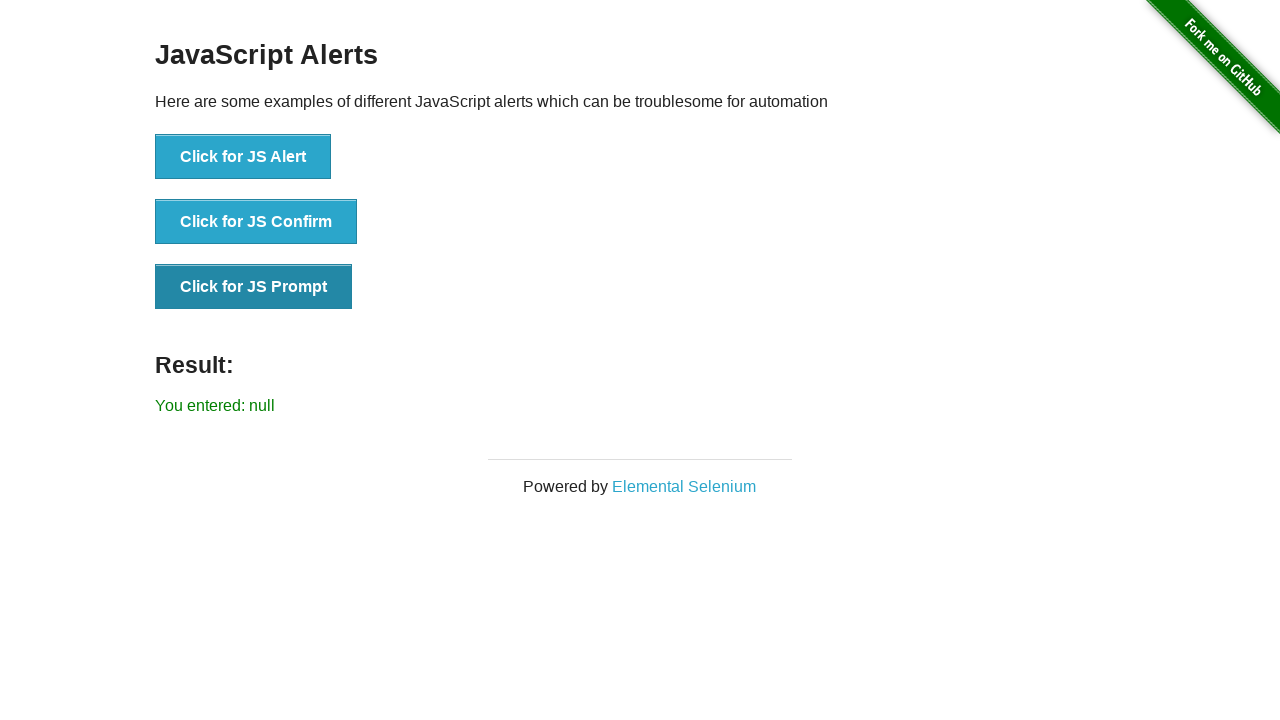

Waited for result text to appear
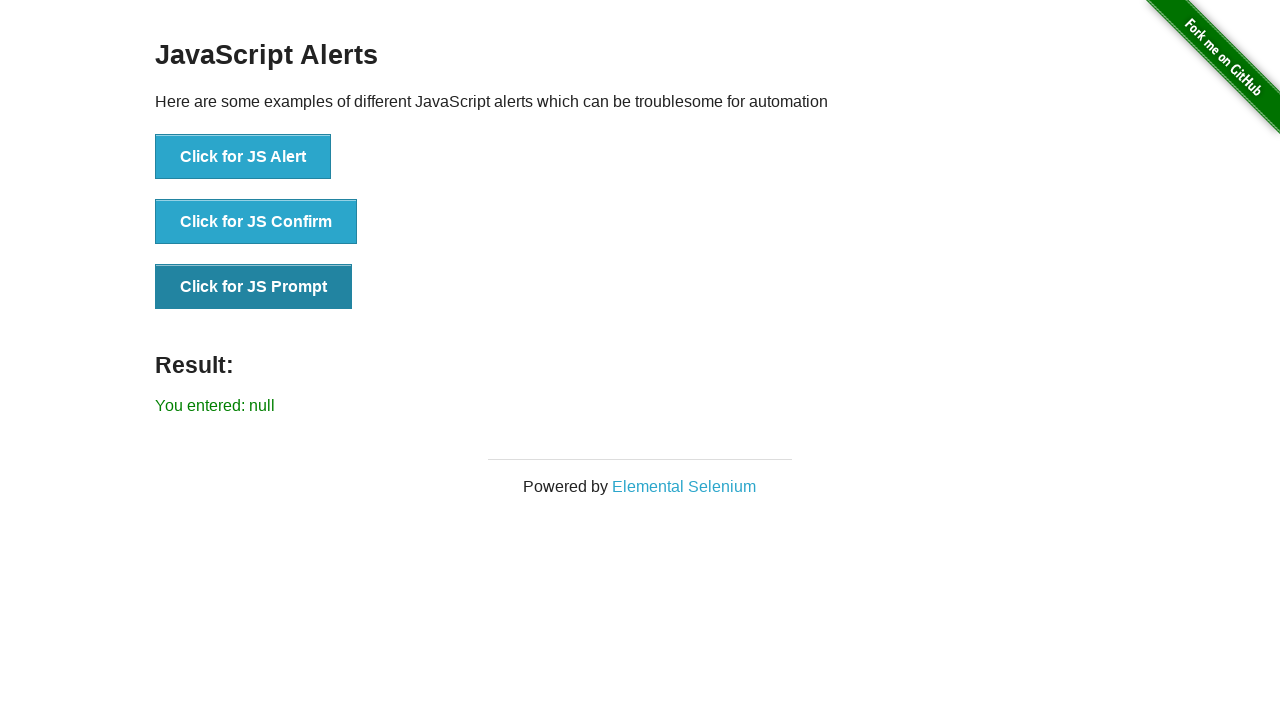

Retrieved result text from page
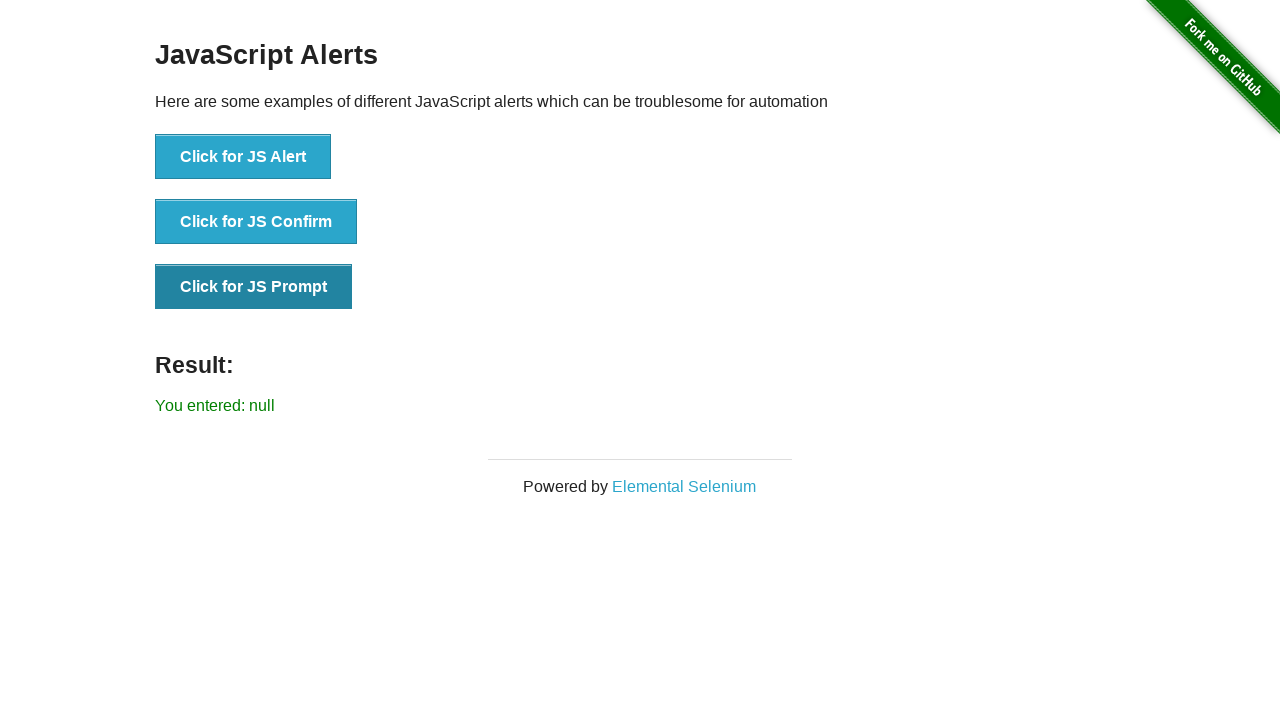

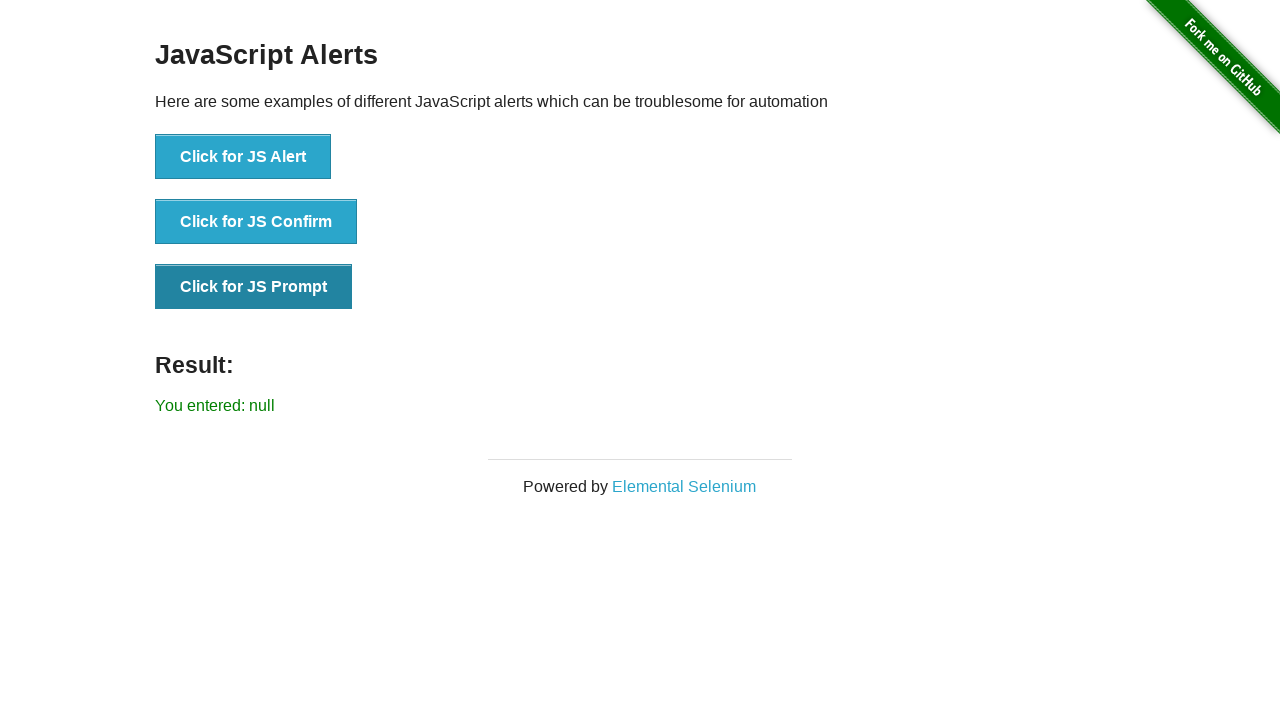